Tests JavaScript prompt dialog by clicking the third button, entering text in the prompt, accepting it, and verifying the entered text appears in the result

Starting URL: https://the-internet.herokuapp.com/javascript_alerts

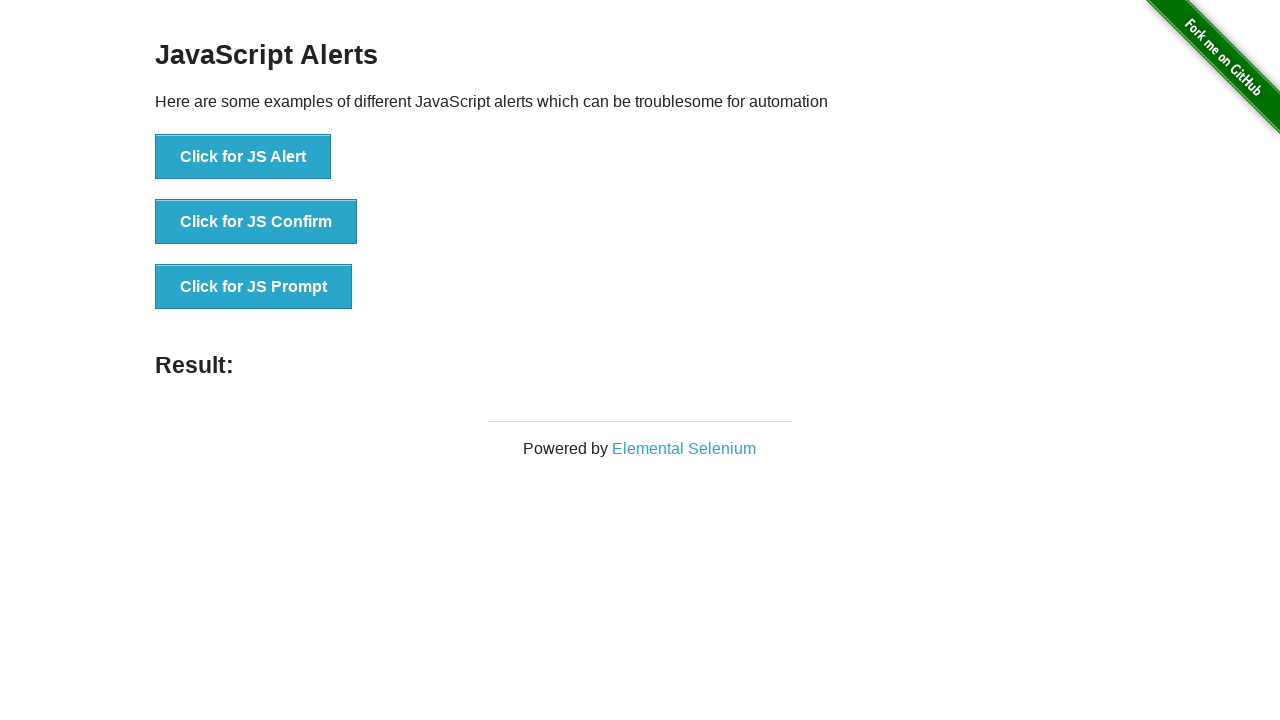

Set up dialog handler to accept prompt with text 'John Doe'
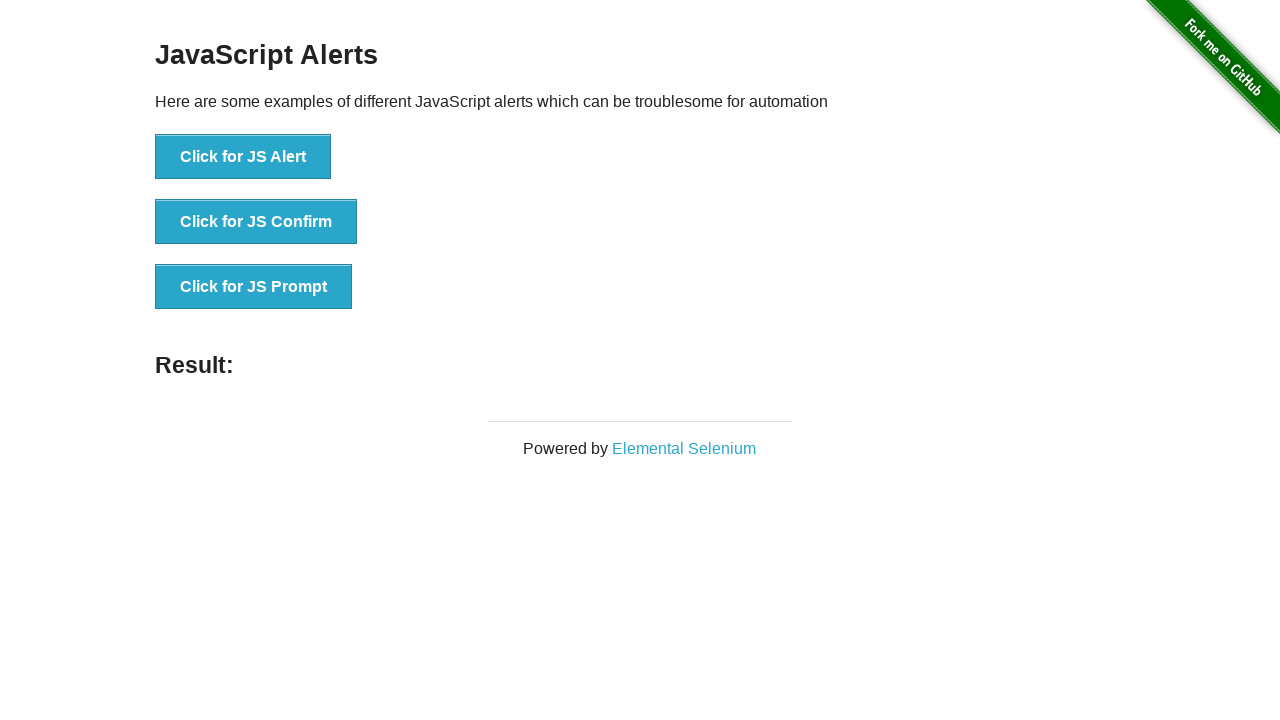

Clicked the prompt button to trigger JavaScript prompt dialog at (254, 287) on button[onclick='jsPrompt()']
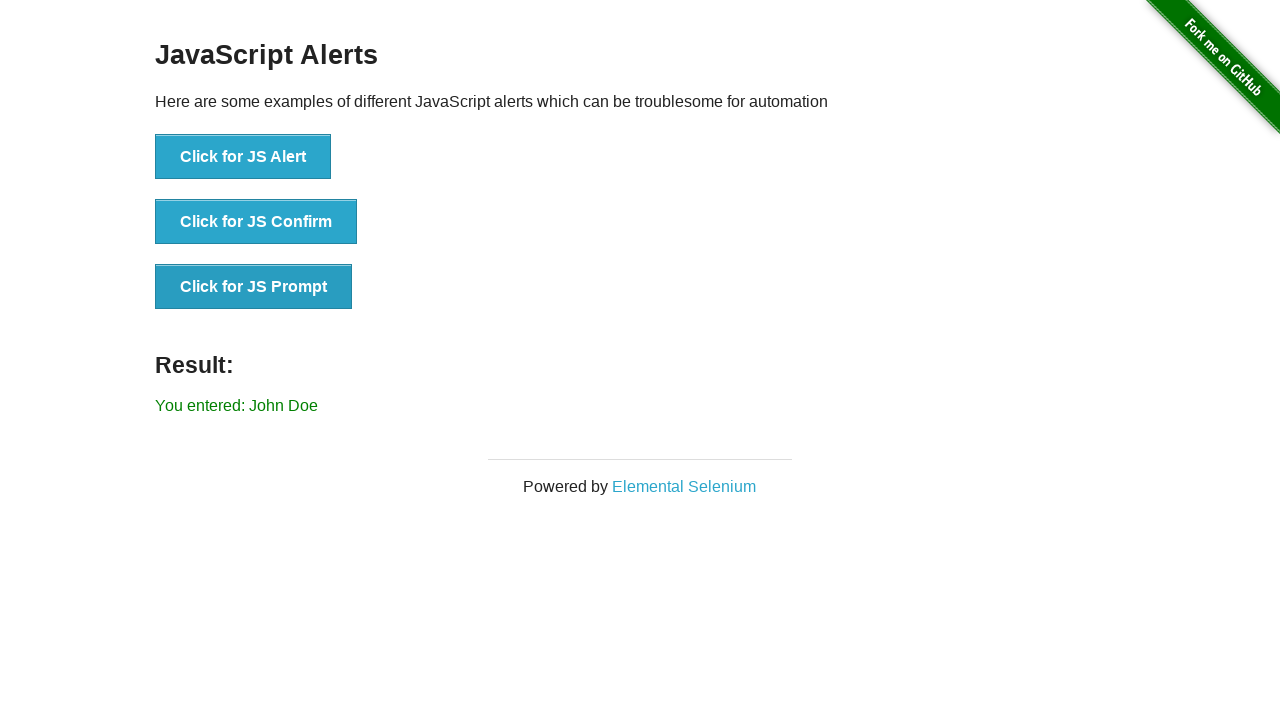

Verified result text 'You entered: John Doe' is visible on page
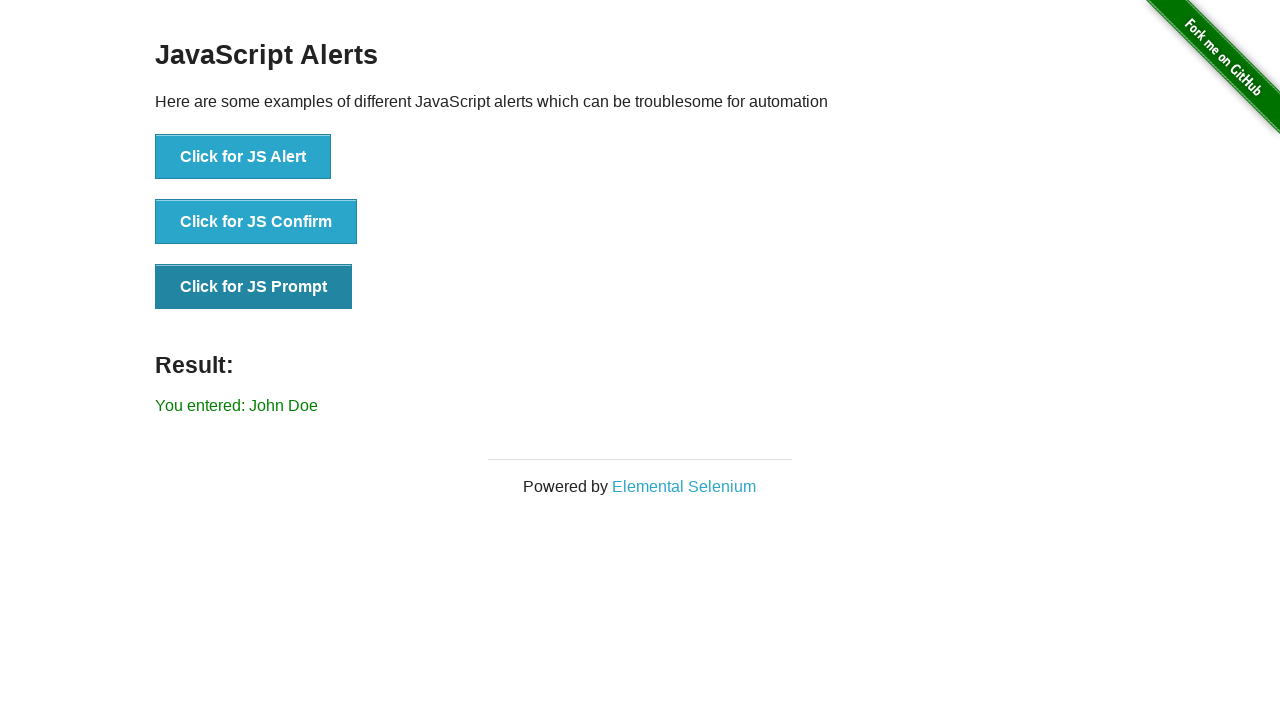

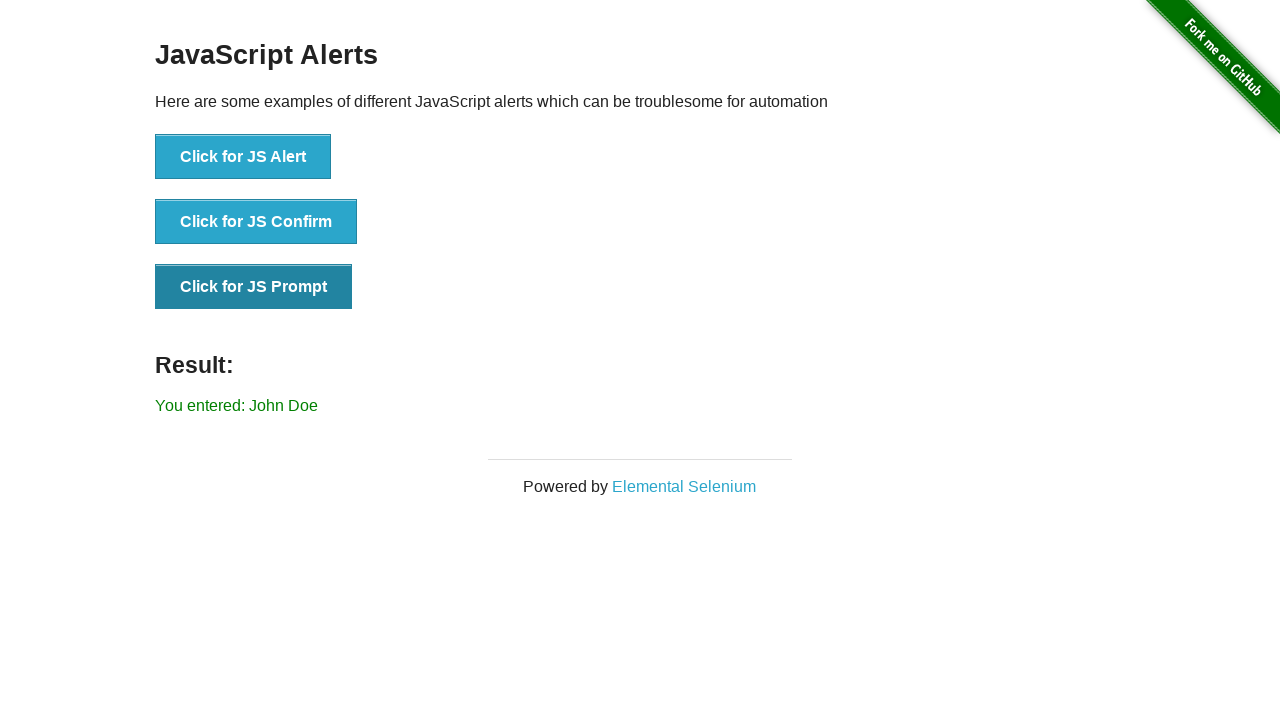